Tests JavaScript alert interactions including regular alerts, confirmations, and prompts by clicking buttons and handling different alert types

Starting URL: https://practice.cydeo.com/javascript_alerts

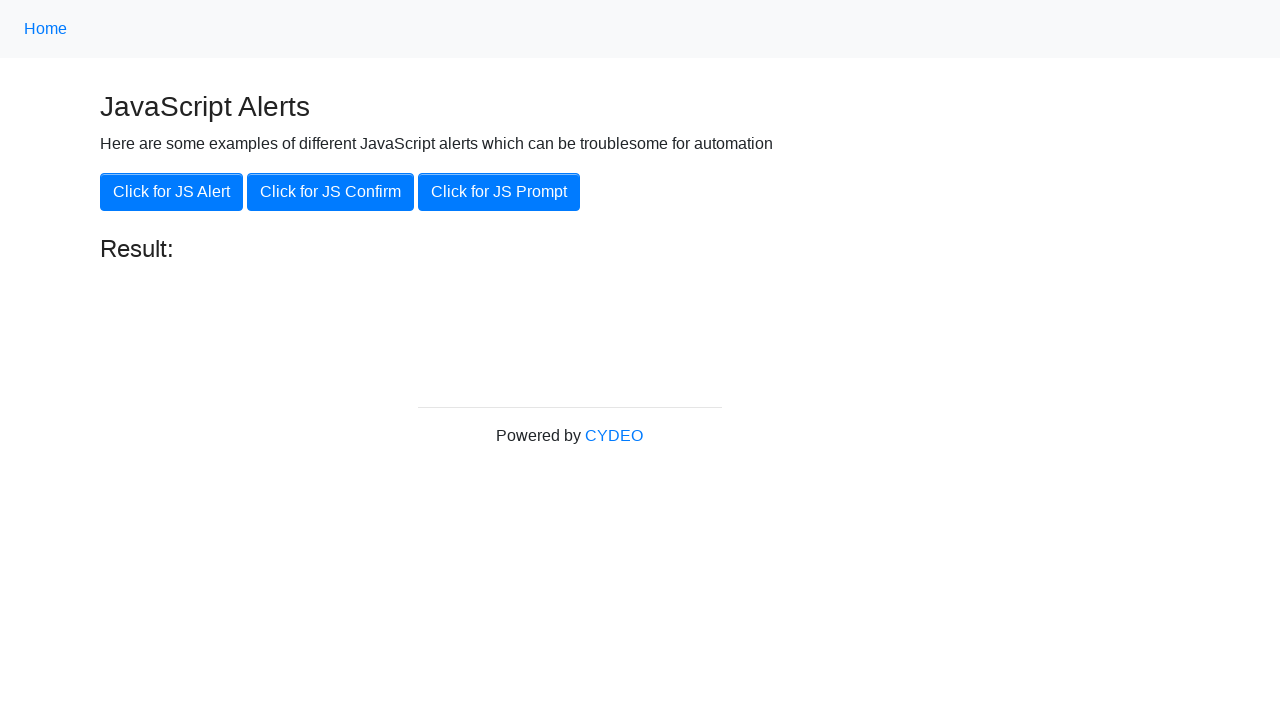

Clicked button to trigger regular JavaScript alert at (172, 192) on xpath=//button[.='Click for JS Alert']
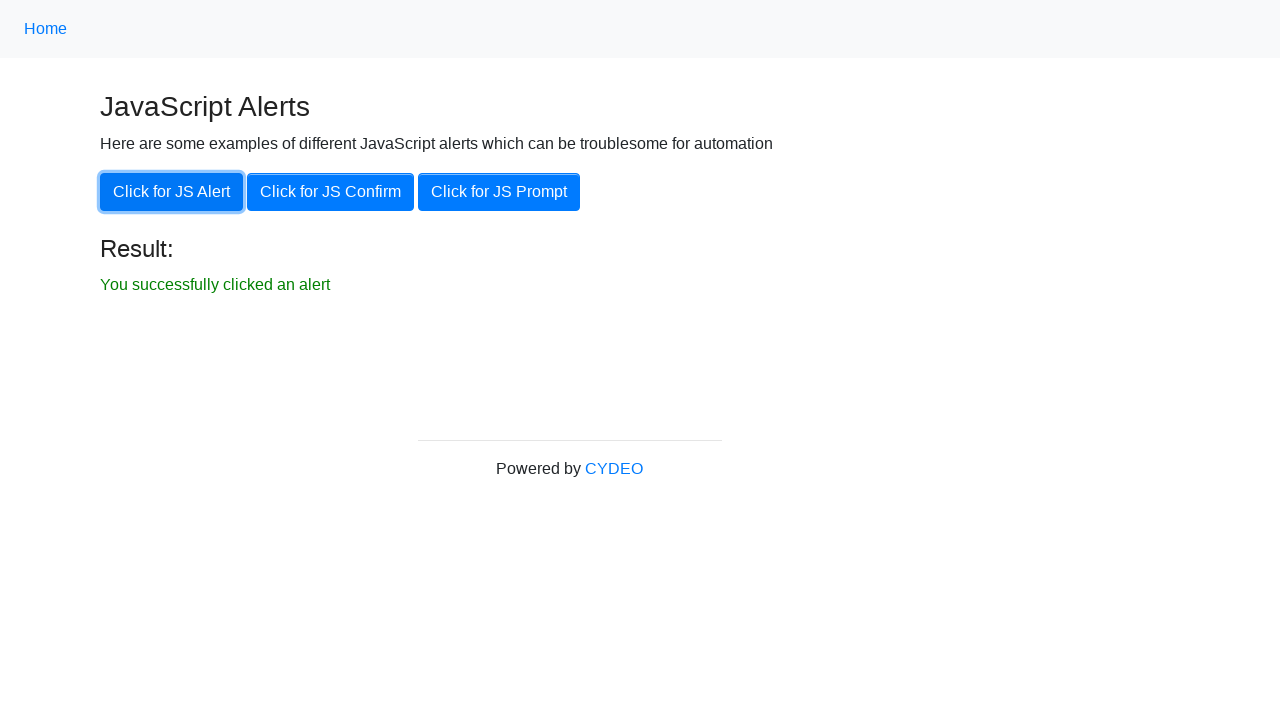

Set up dialog handler to accept alerts
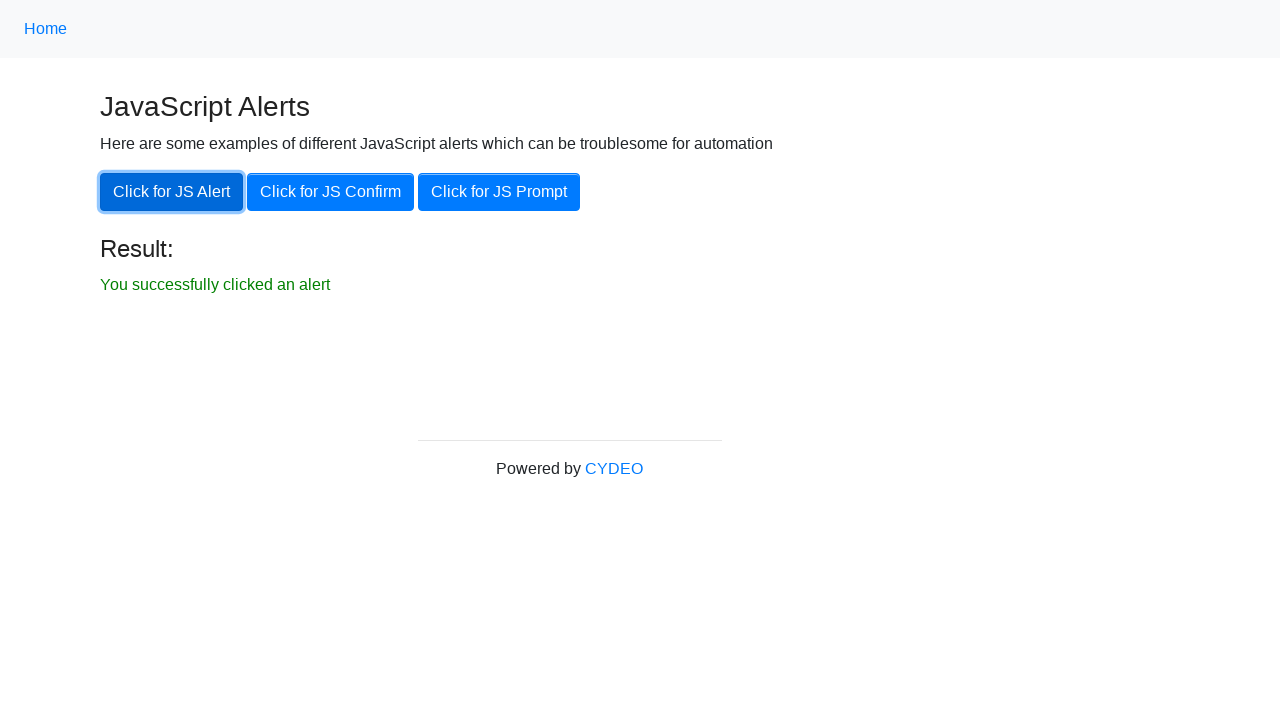

Clicked button to trigger JavaScript confirm dialog at (330, 192) on xpath=//button[.='Click for JS Confirm']
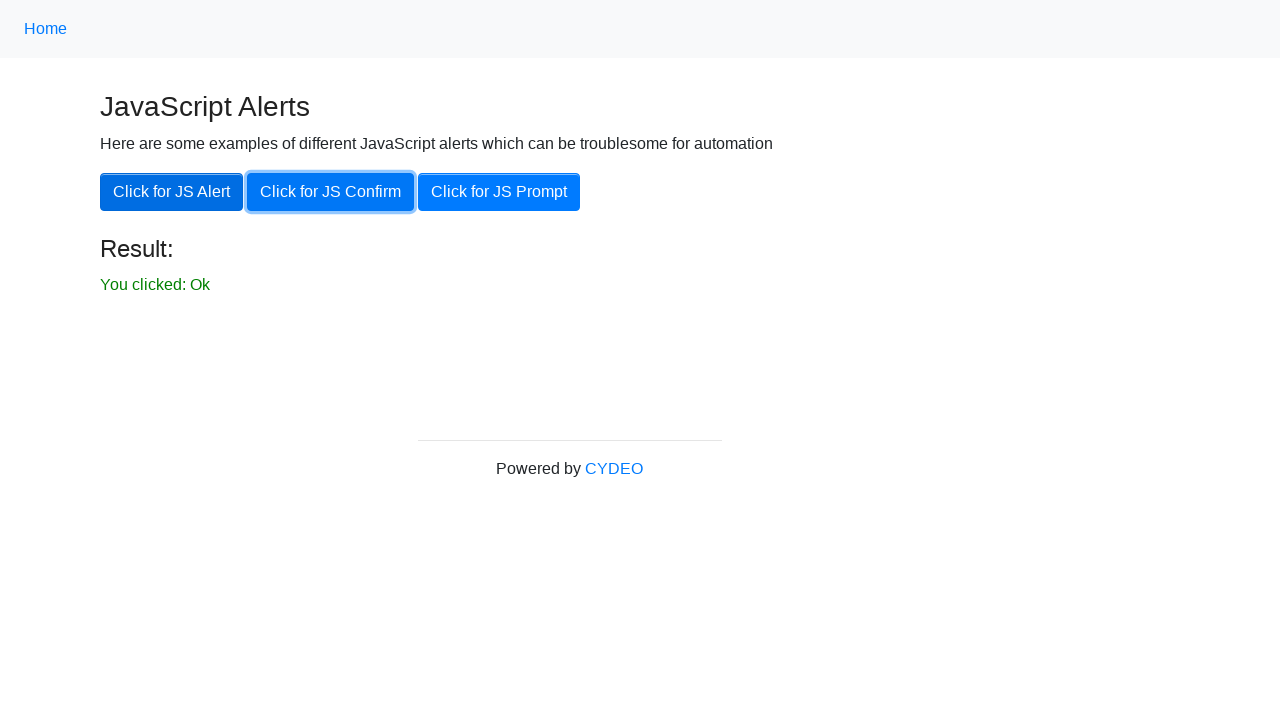

Clicked button to trigger JavaScript prompt dialog at (499, 192) on xpath=//button[.='Click for JS Prompt']
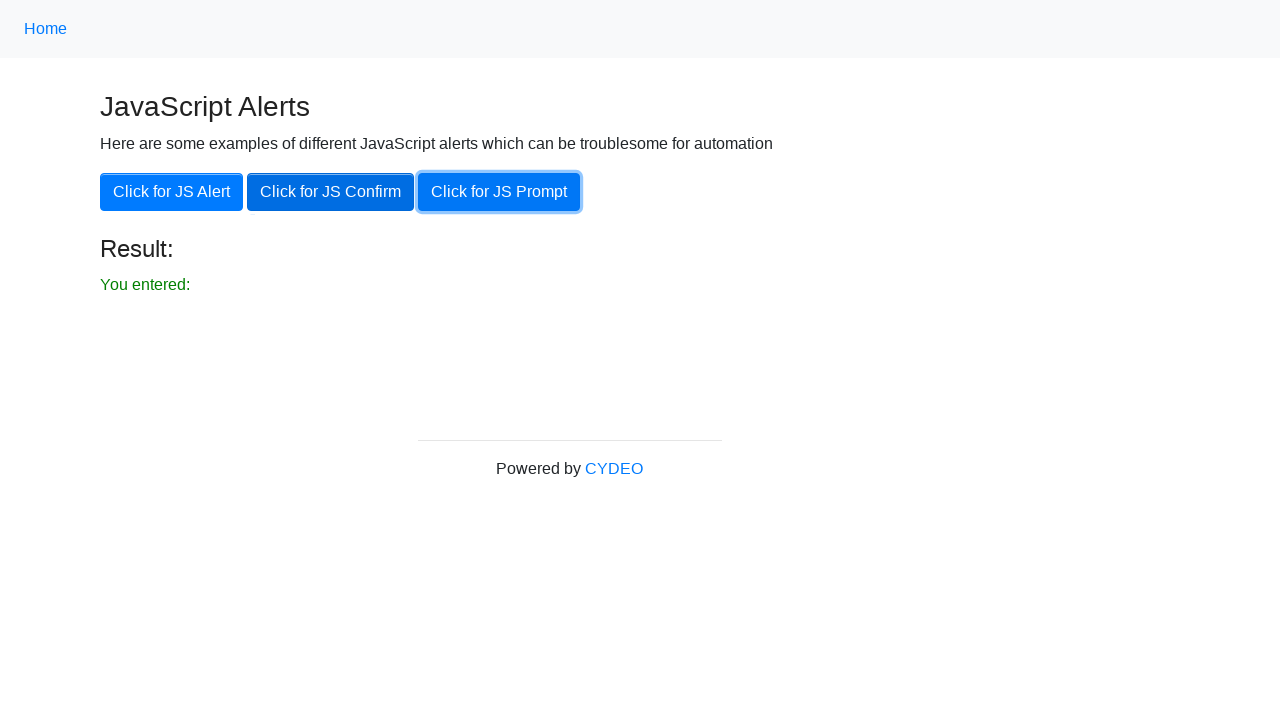

Set up dialog handler to accept prompt with text 'Hello'
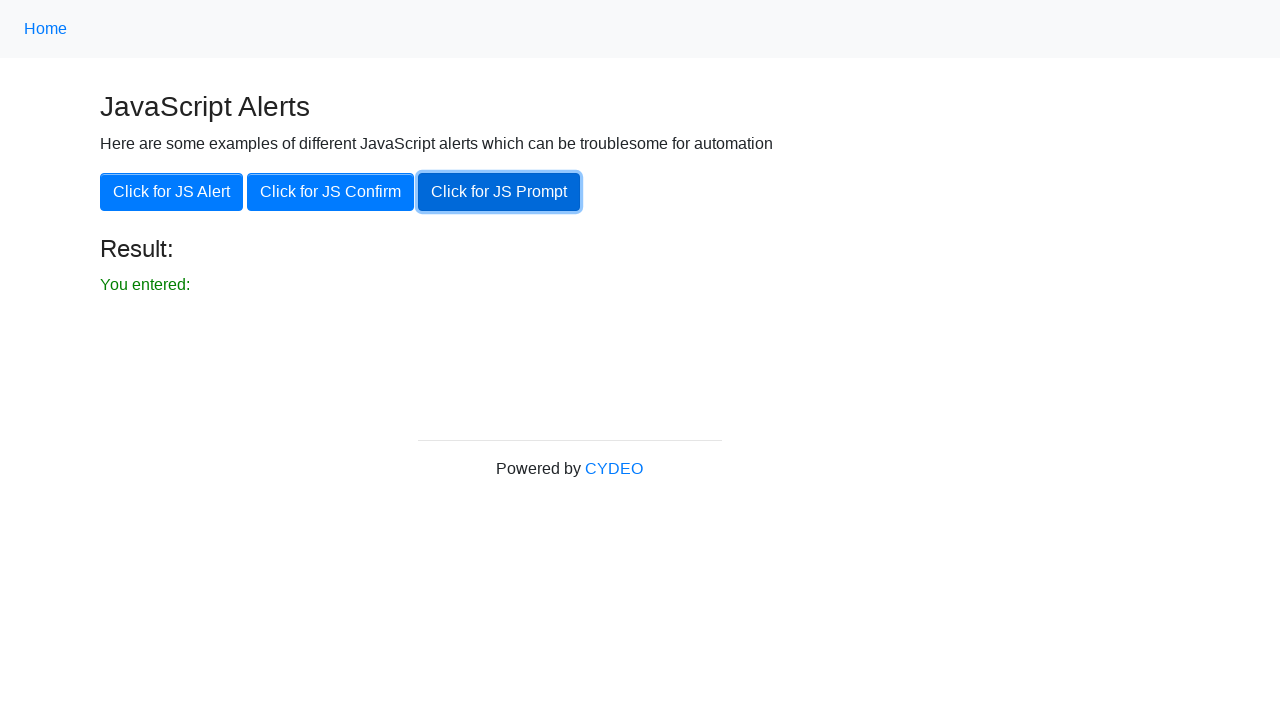

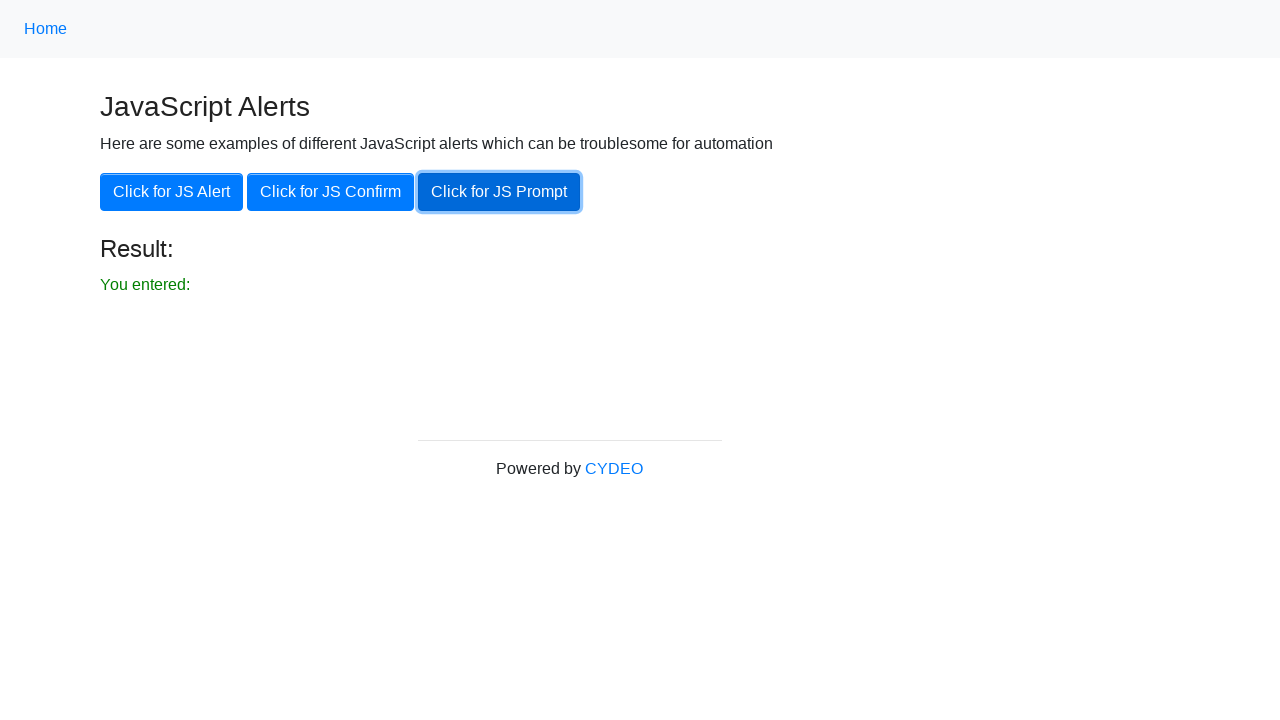